Tests browser prompt alert functionality by clicking a tab, triggering a prompt alert, entering text into it, and accepting it.

Starting URL: https://demo.automationtesting.in/Alerts.html

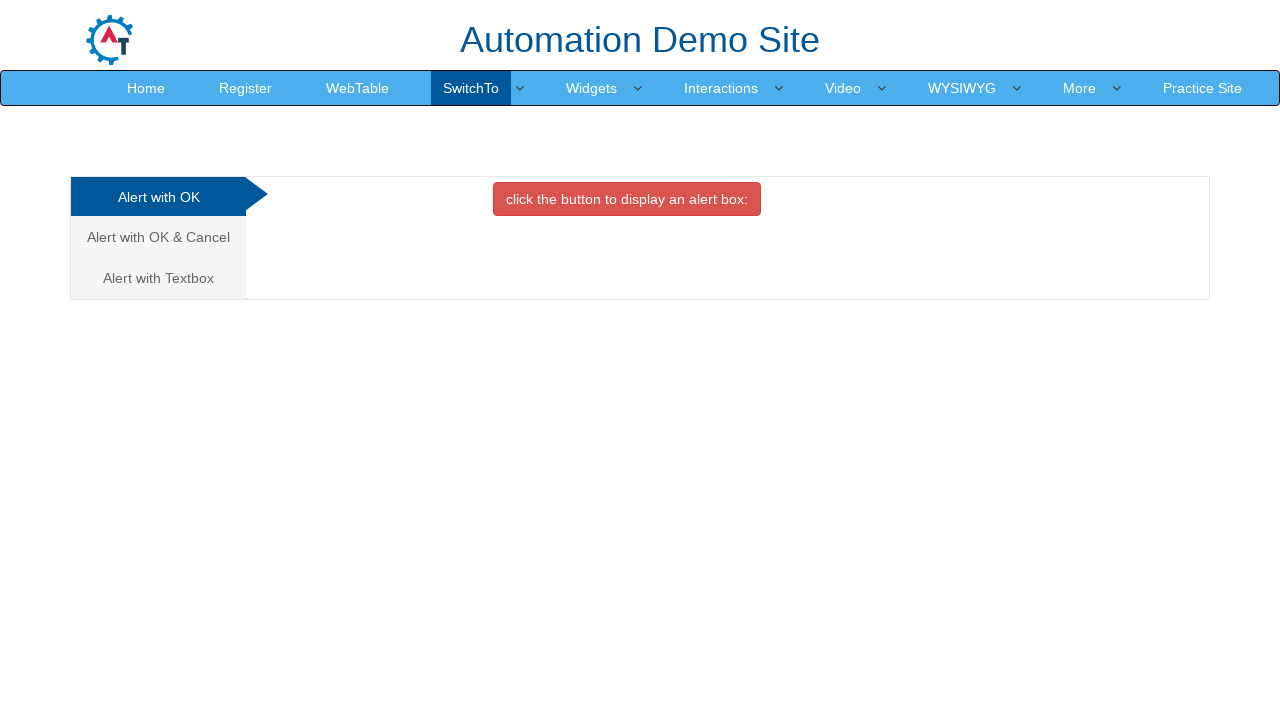

Scrolled third tab into view
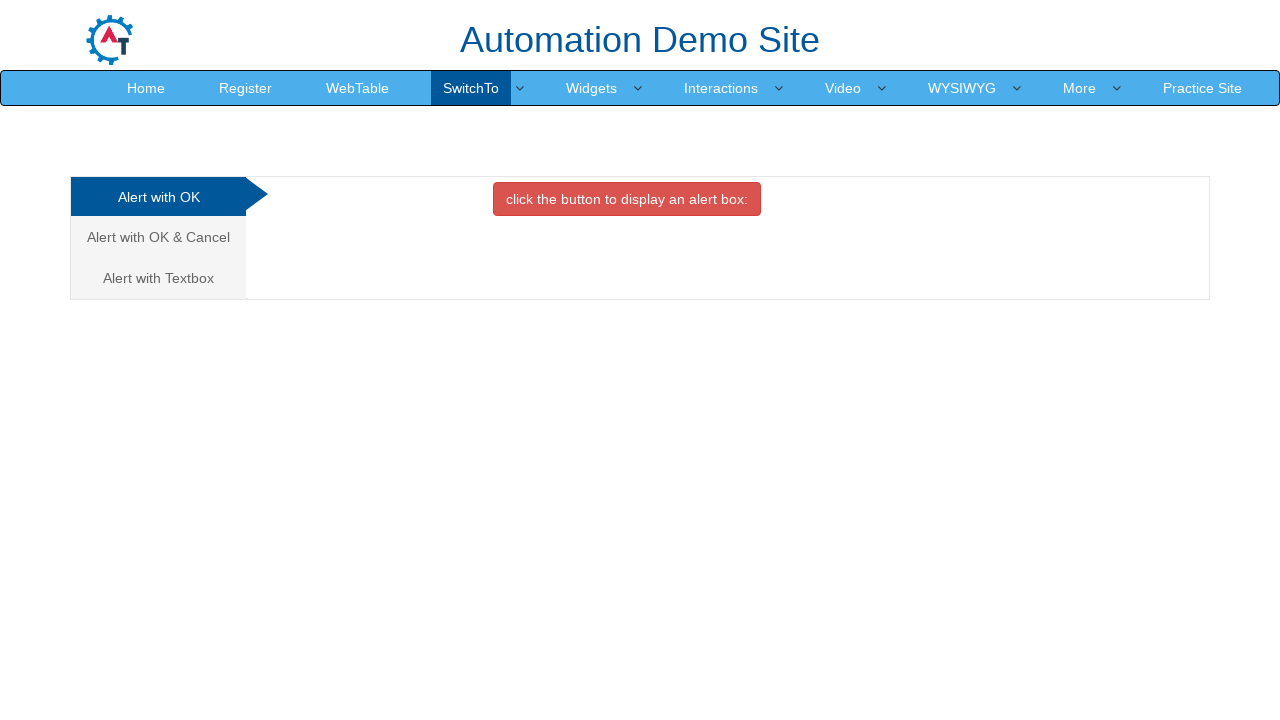

Clicked on the third tab (Alert with Textbox) at (158, 278) on xpath=/html/body/div[1]/div/div/div/div[1]/ul/li[3]/a
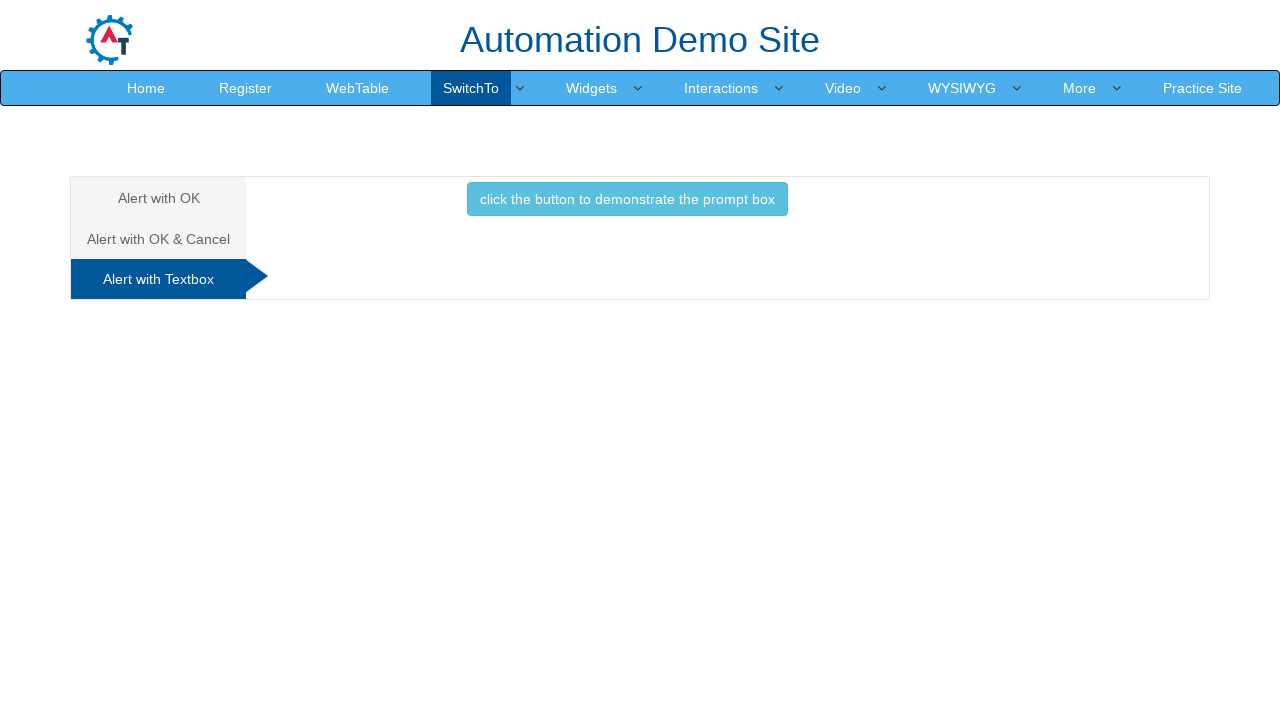

Clicked button to trigger prompt alert at (627, 199) on xpath=//*[@id='Textbox']/button
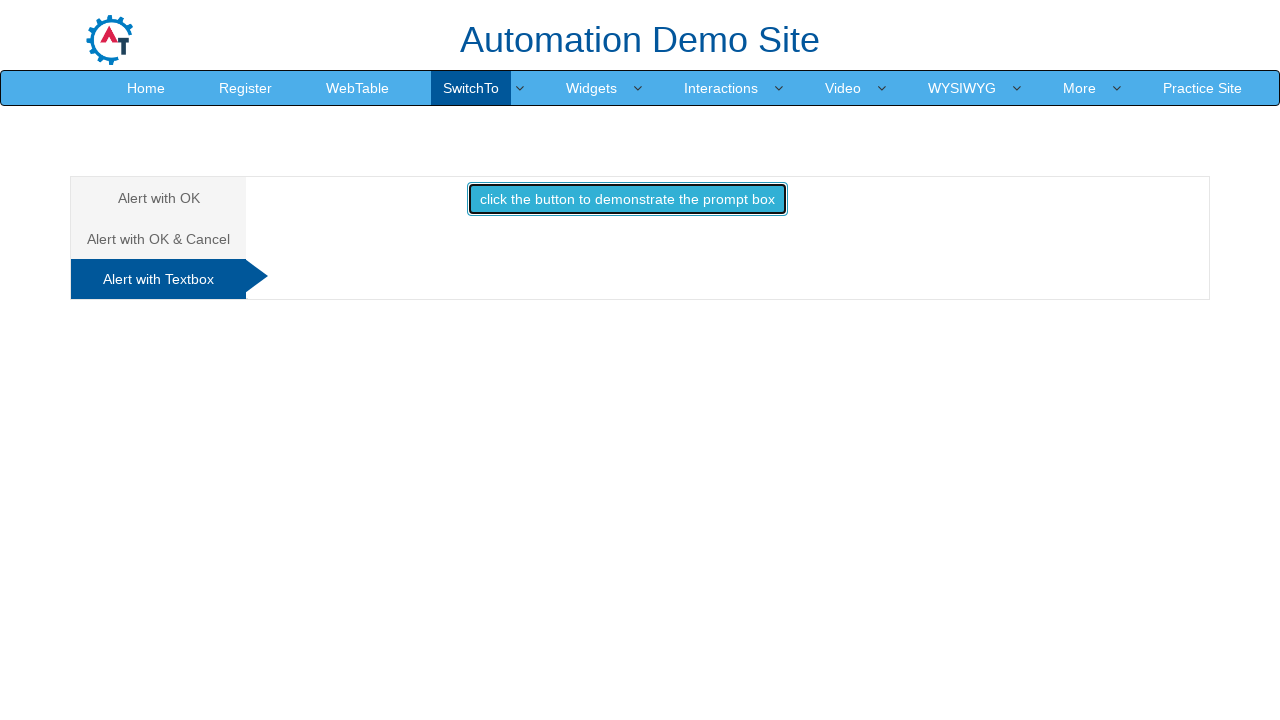

Set up dialog handler to accept with text 'automation'
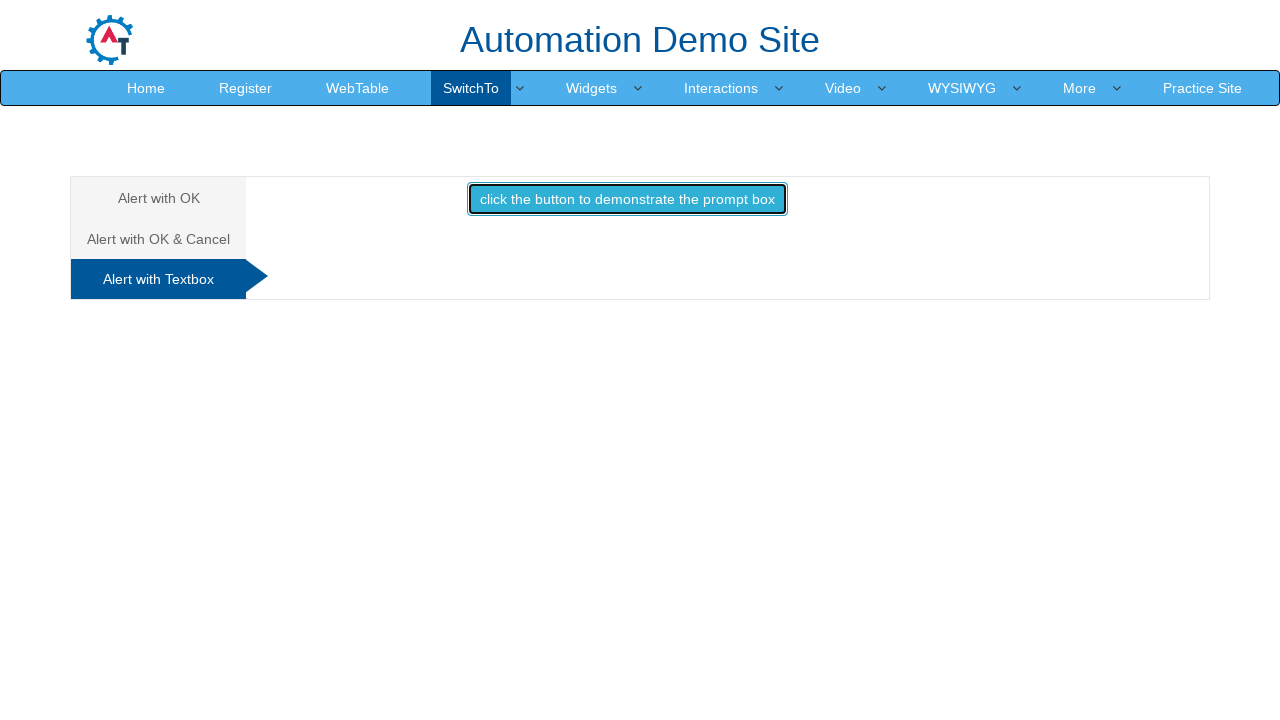

Re-clicked button to trigger and handle prompt alert at (627, 199) on xpath=//*[@id='Textbox']/button
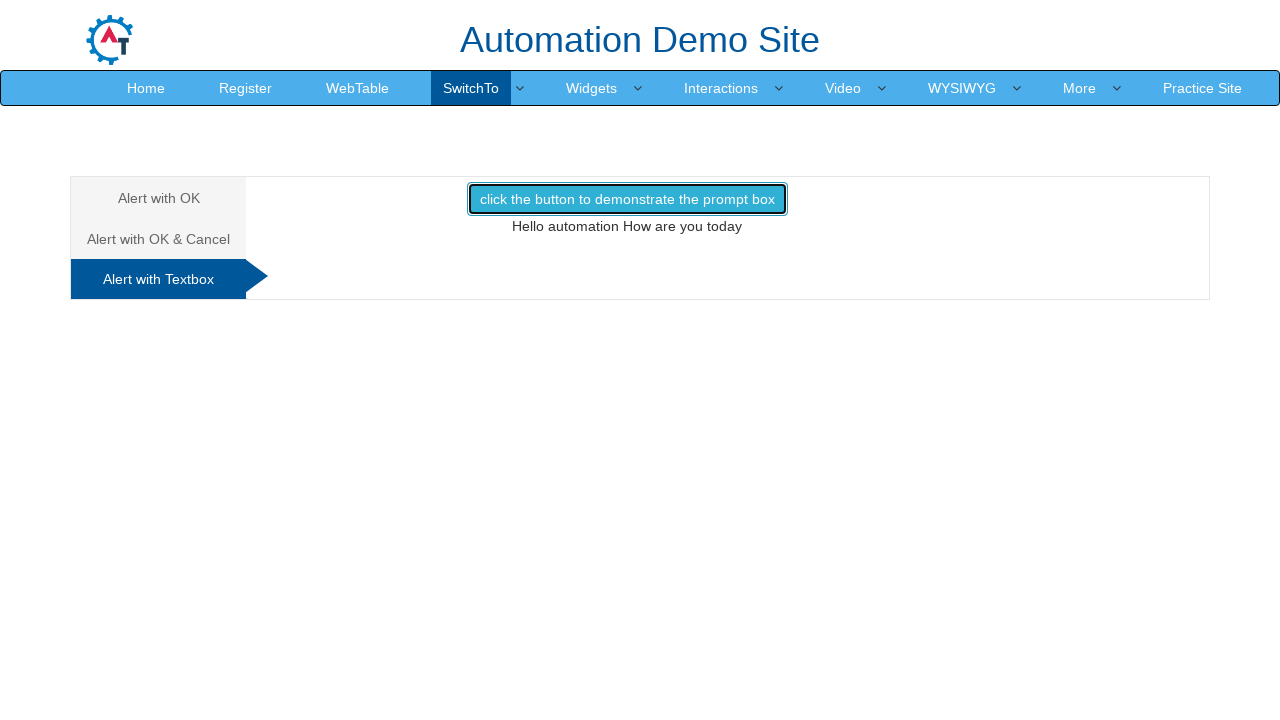

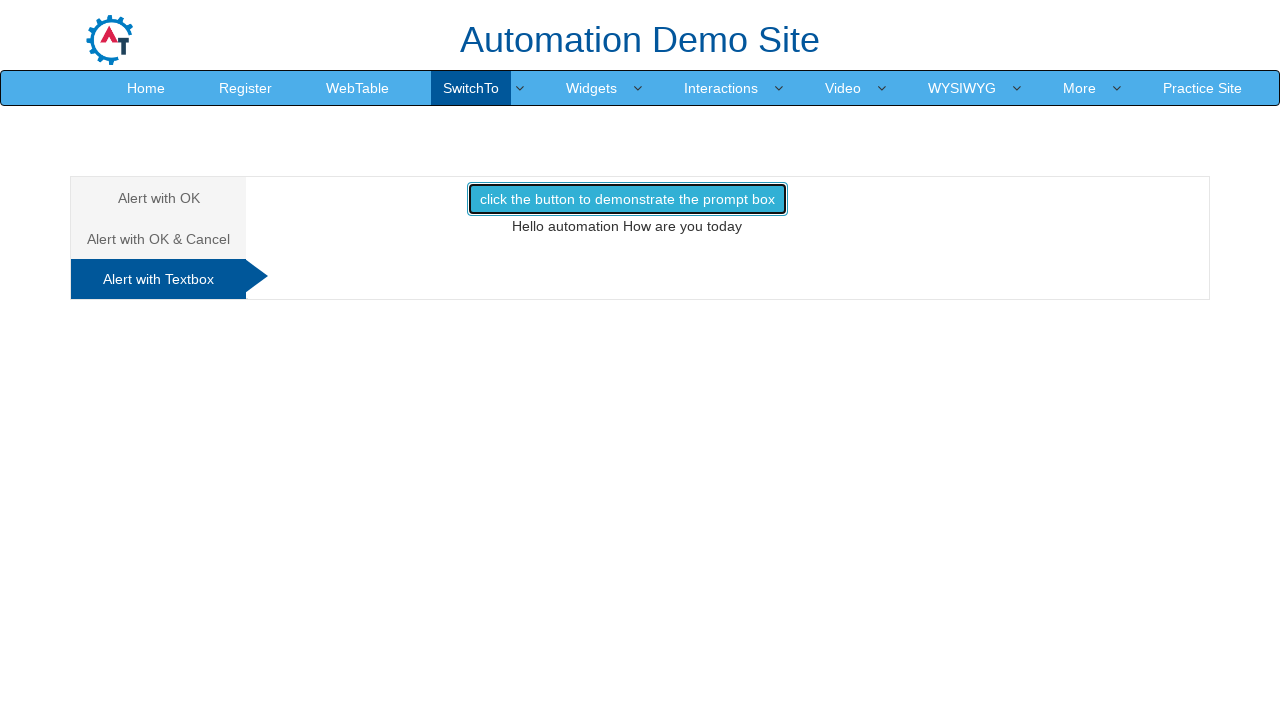